Fills out a registration form with user details including name, address, phone, SSN, username and password, then submits the form

Starting URL: https://parabank.parasoft.com/parabank/register.htm

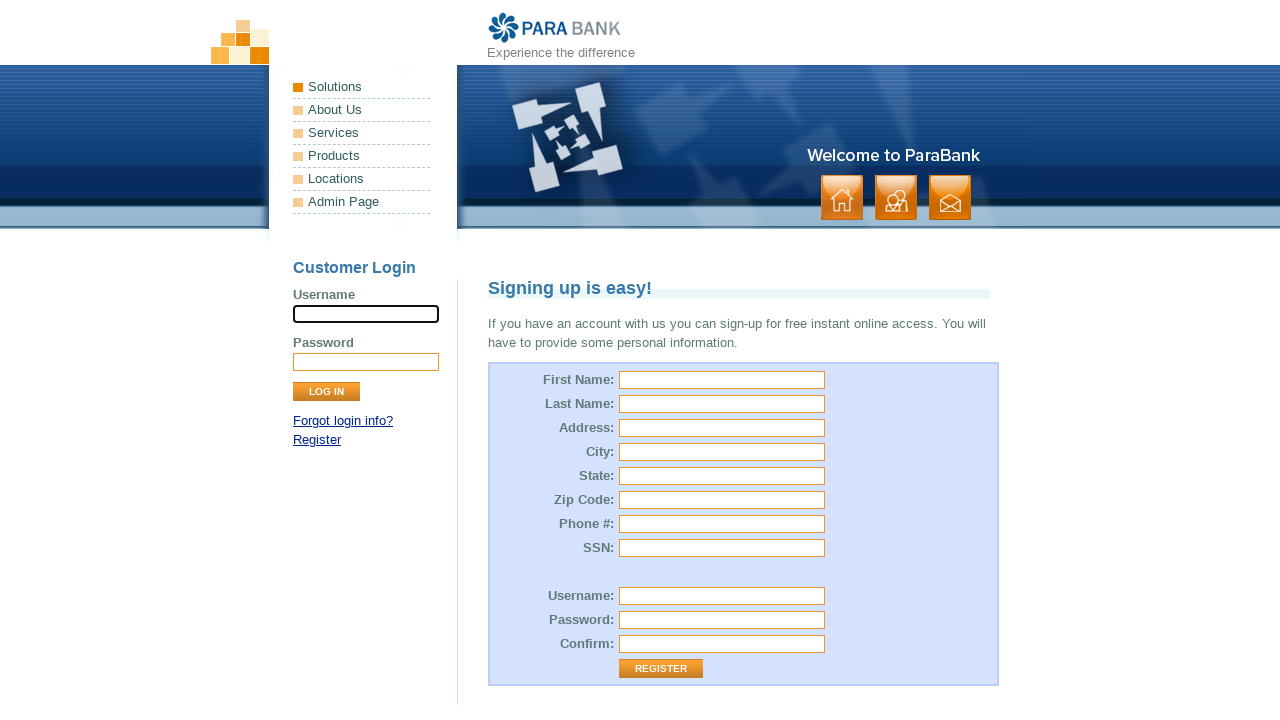

Filled first name field with 'Liudmyla' on #customer\.firstName
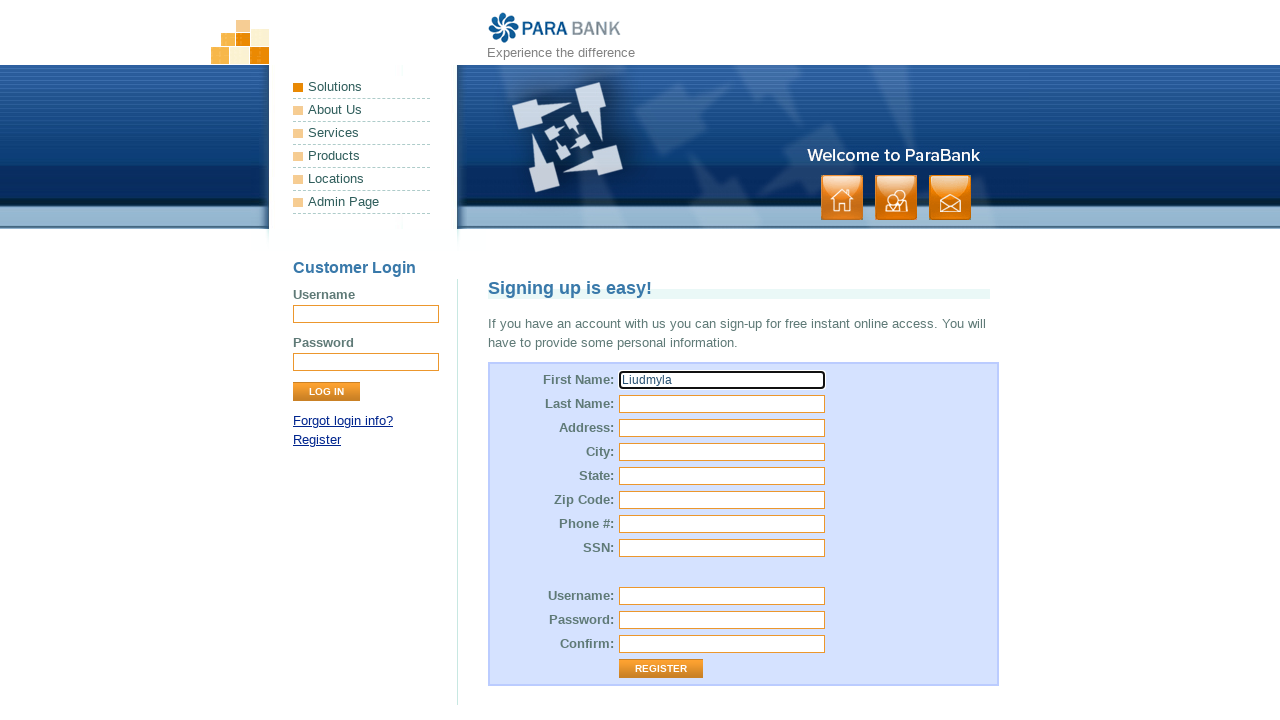

Filled last name field with 'Kushchak' on #customer\.lastName
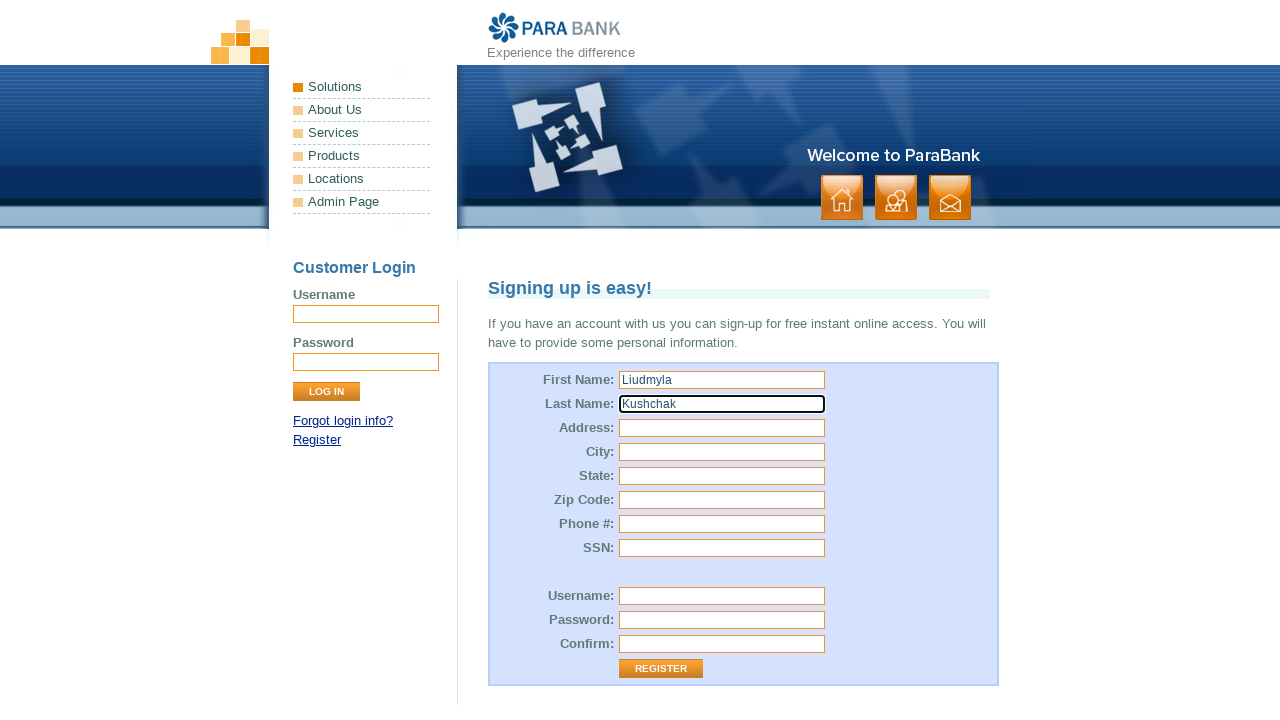

Filled street address field with '283 Leonard st' on #customer\.address\.street
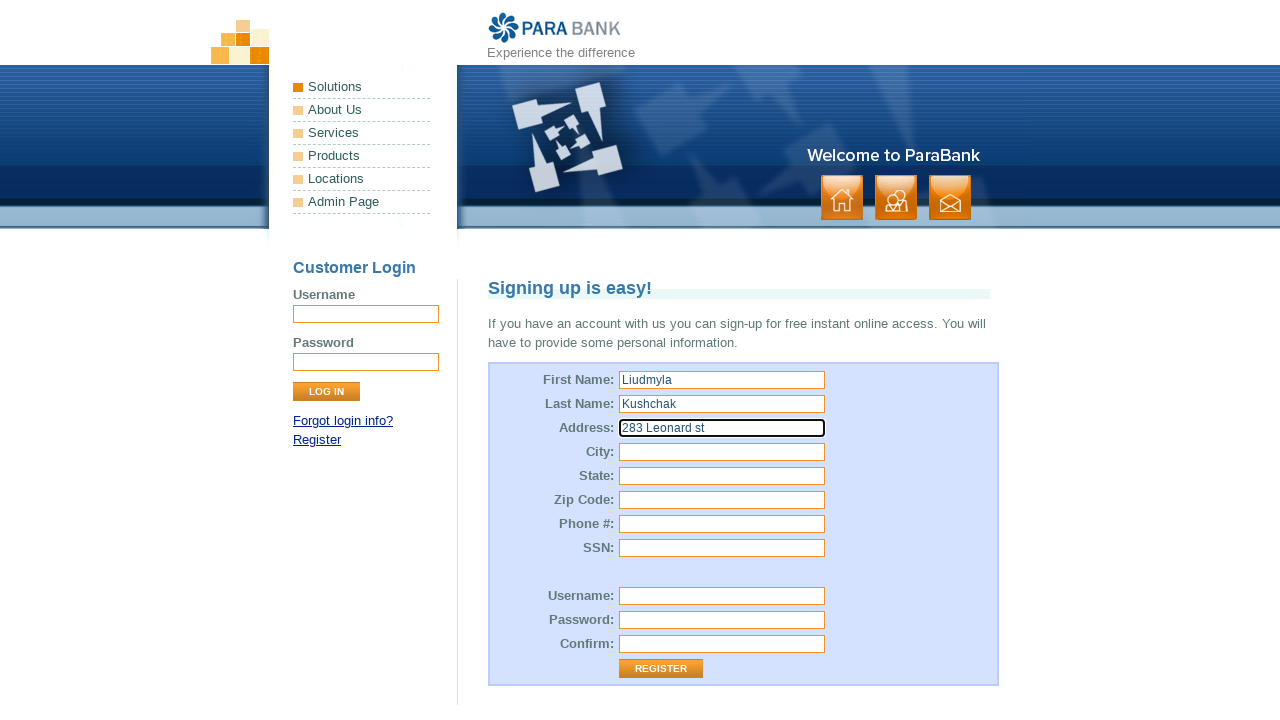

Filled city field with 'Arizona' on #customer\.address\.city
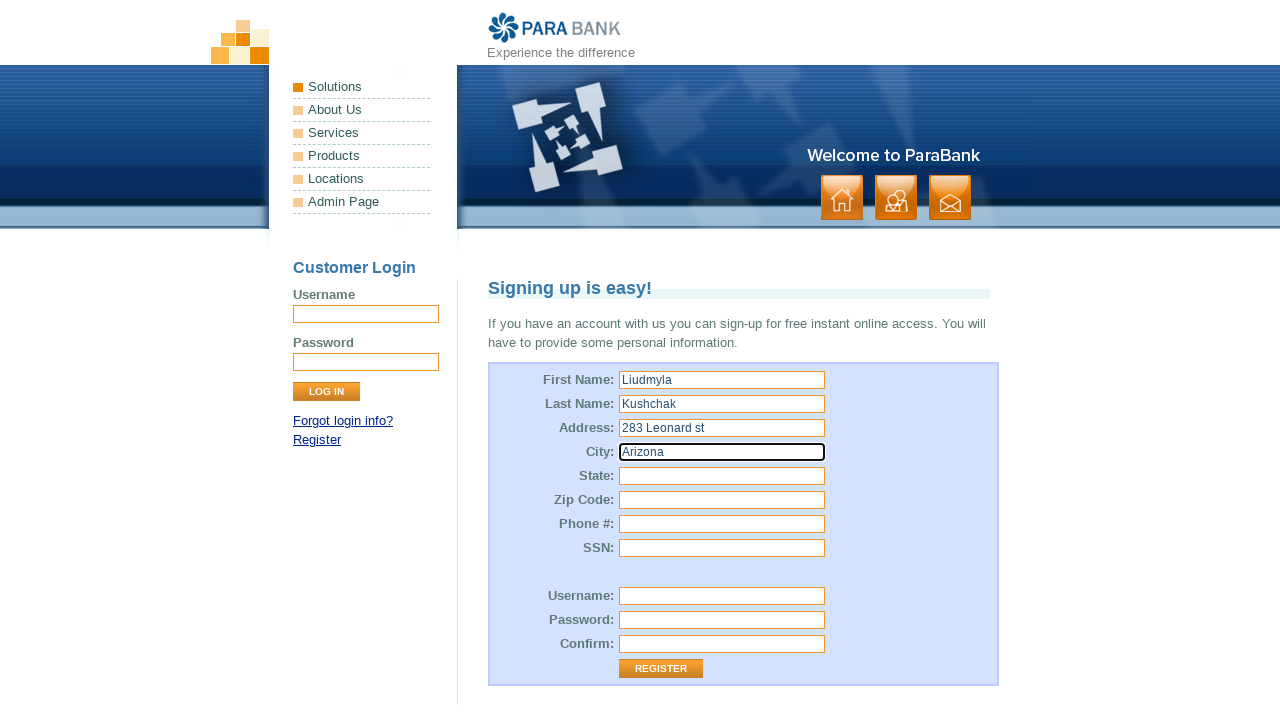

Filled state field with 'AZ' on #customer\.address\.state
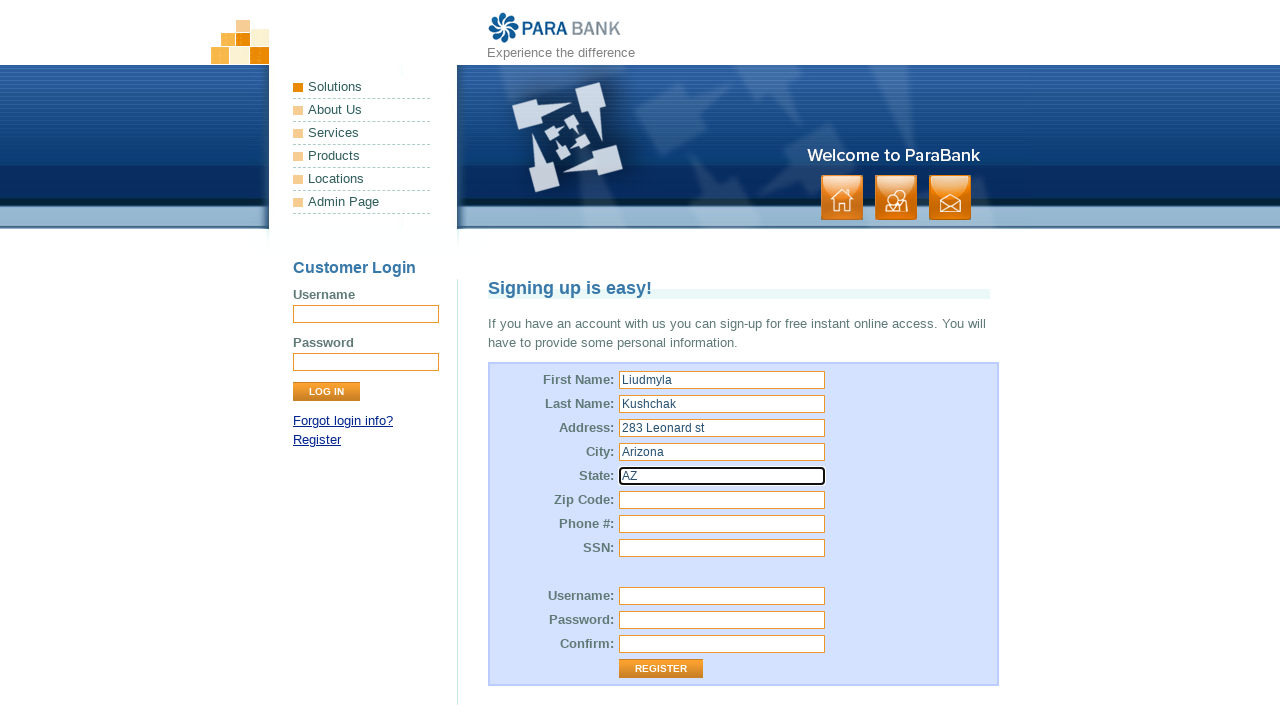

Filled zip code field with '12334' on #customer\.address\.zipCode
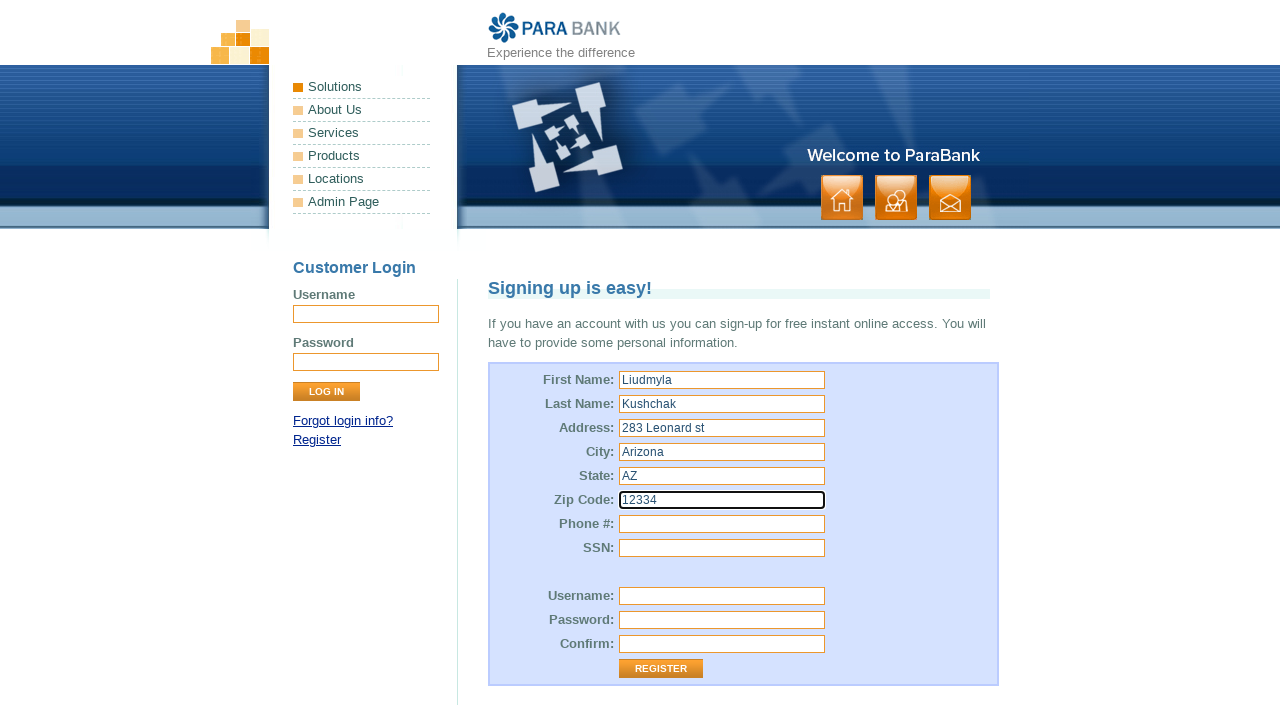

Filled phone number field with '123-456-7890' on #customer\.phoneNumber
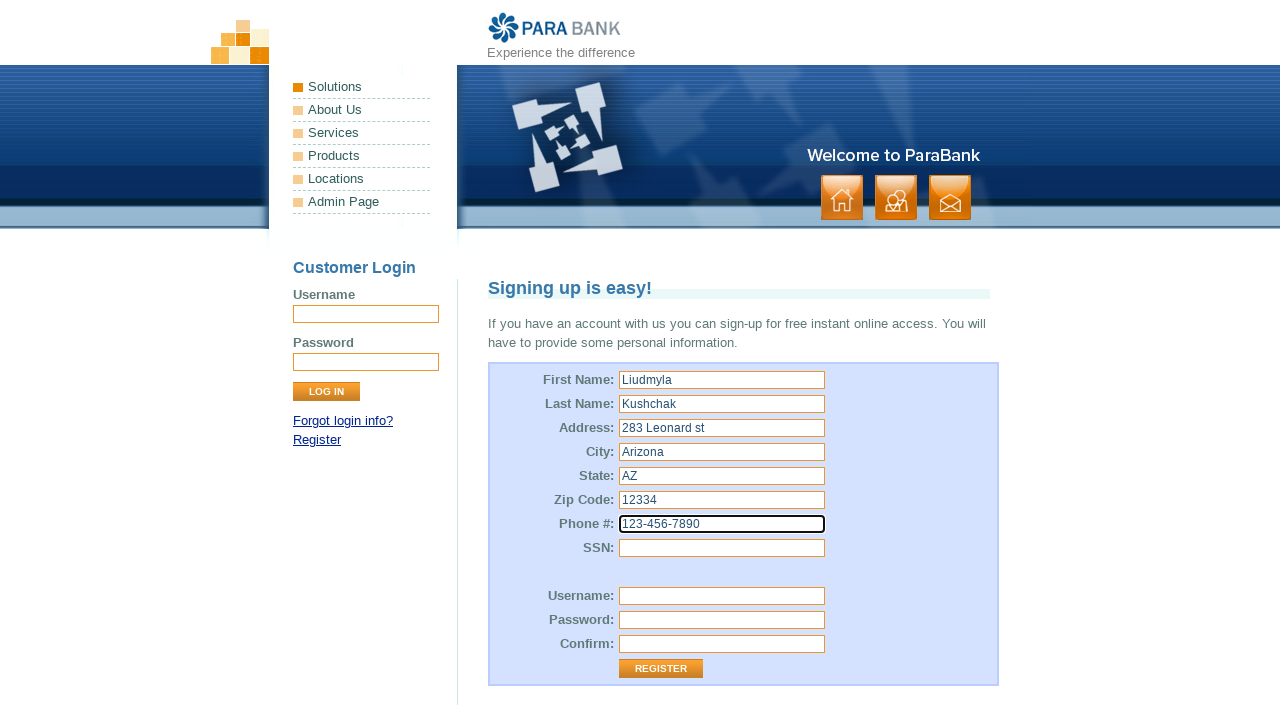

Filled SSN field with '123456779' on #customer\.ssn
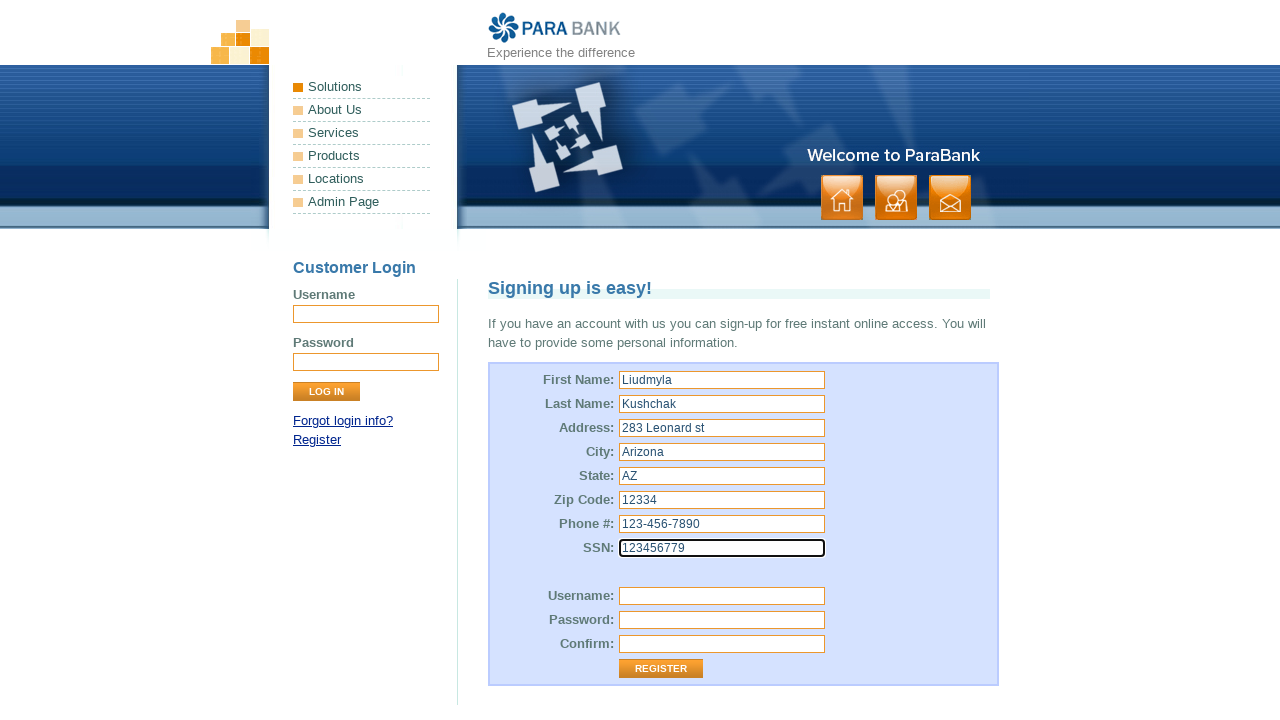

Filled username field with 'Kolya123' on #customer\.username
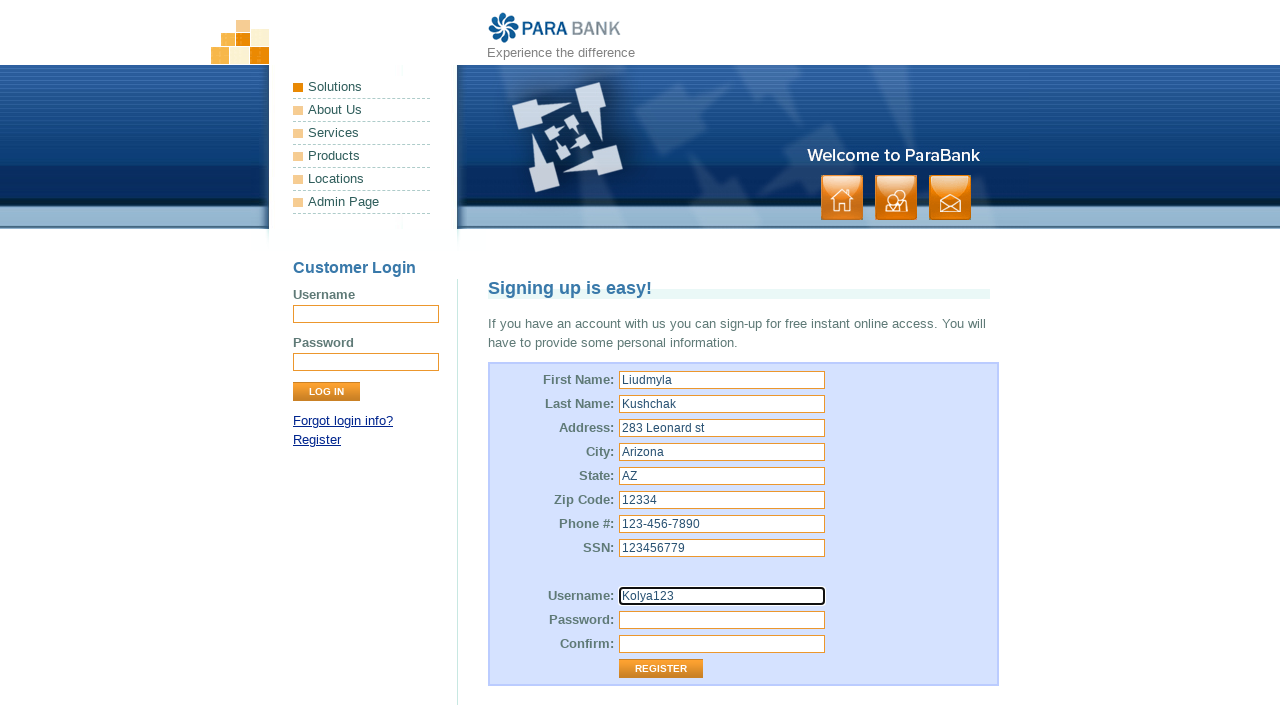

Filled password field with '123456' on #customer\.password
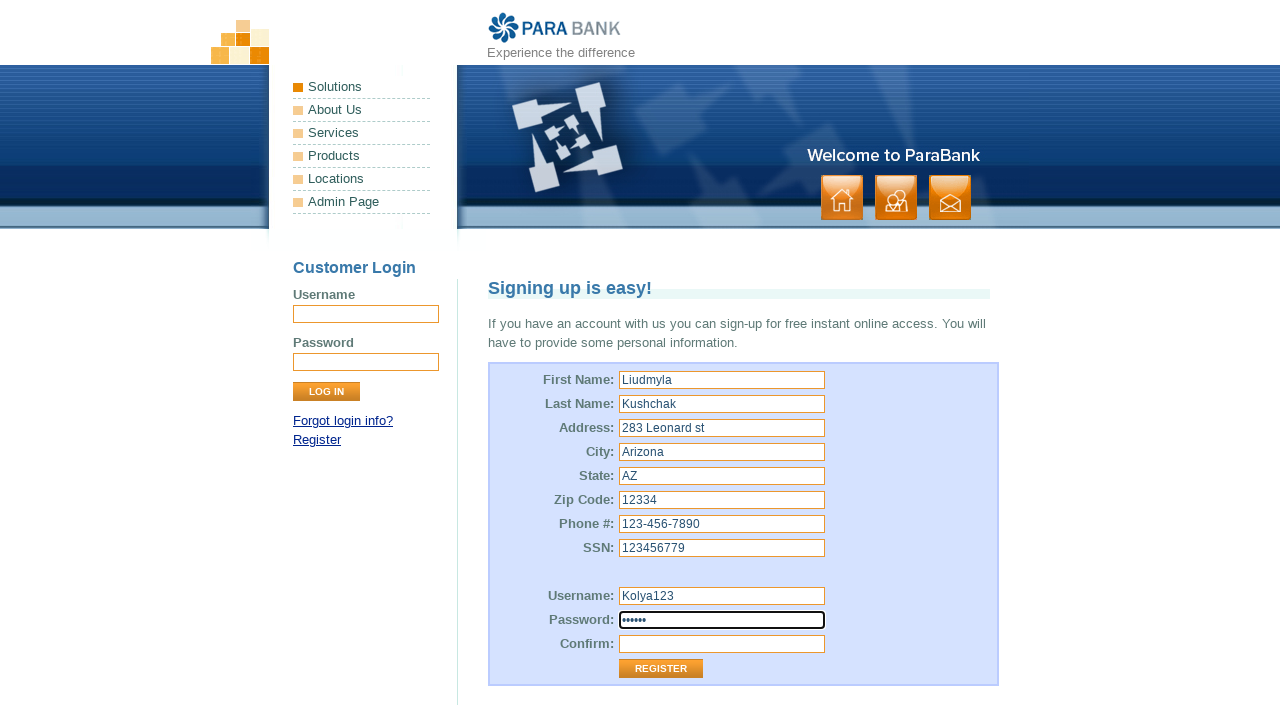

Filled repeated password field with '123456' on #repeatedPassword
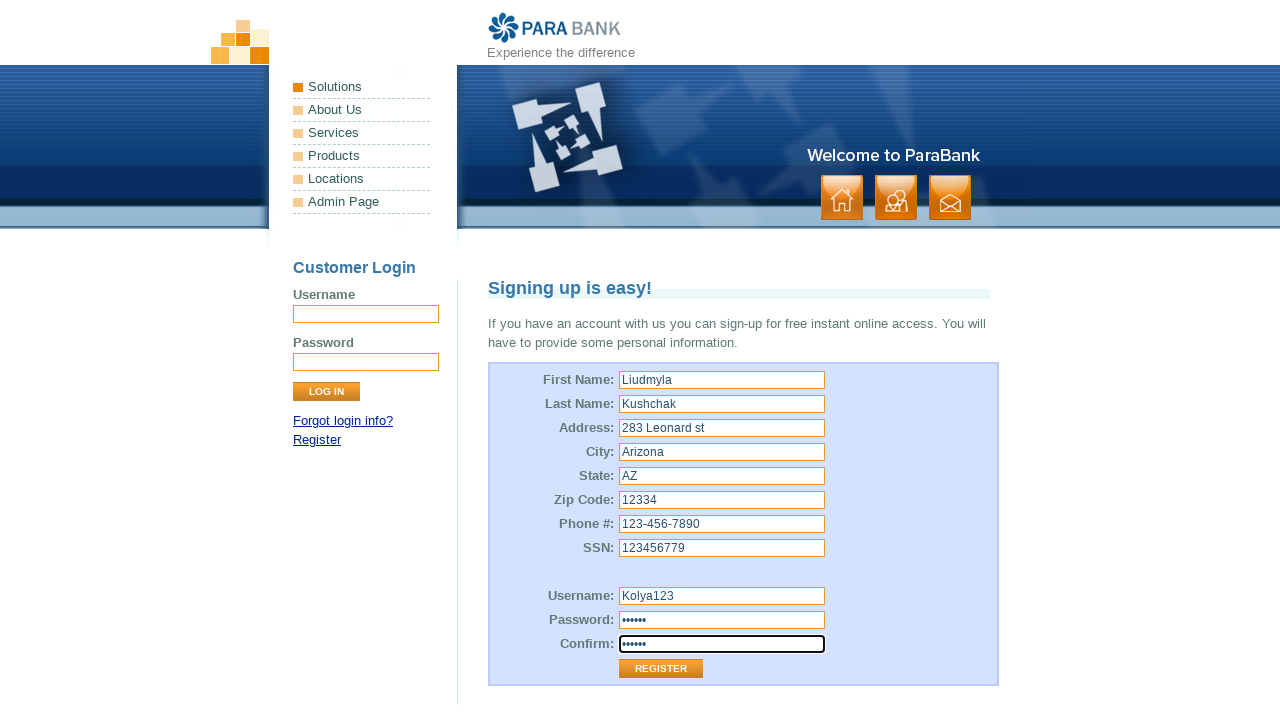

Clicked register button to submit the form at (896, 198) on .button
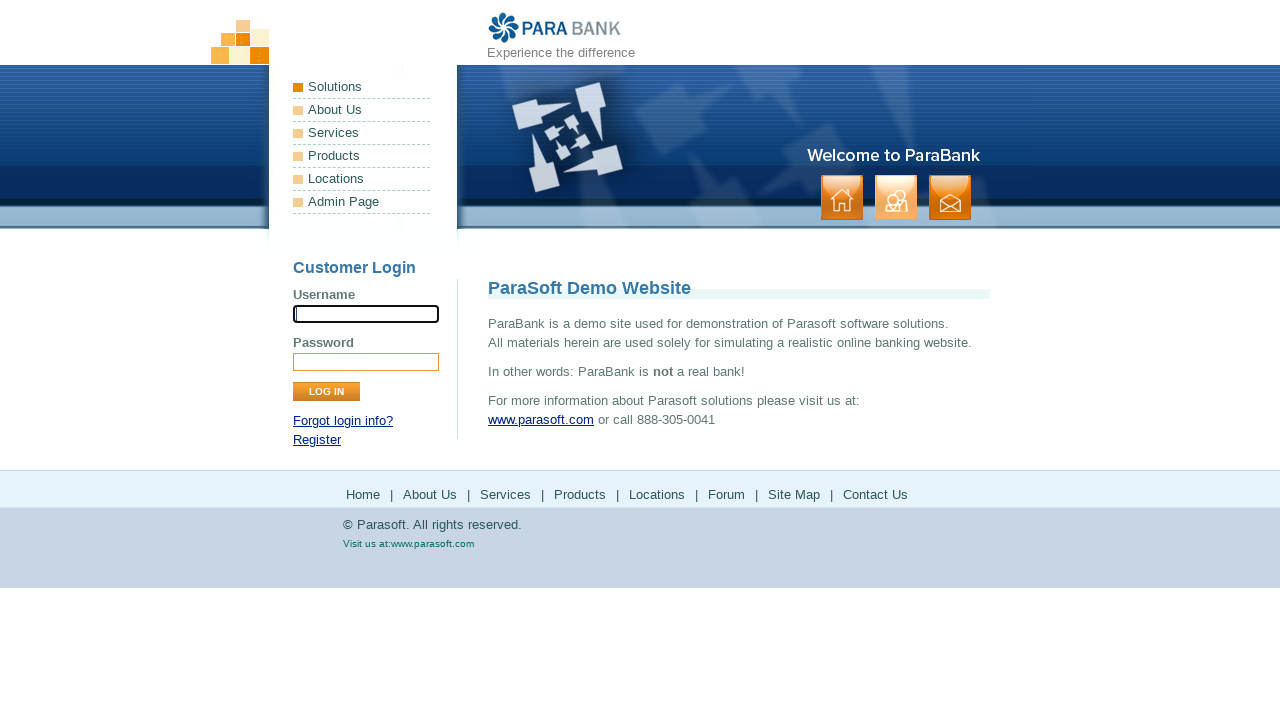

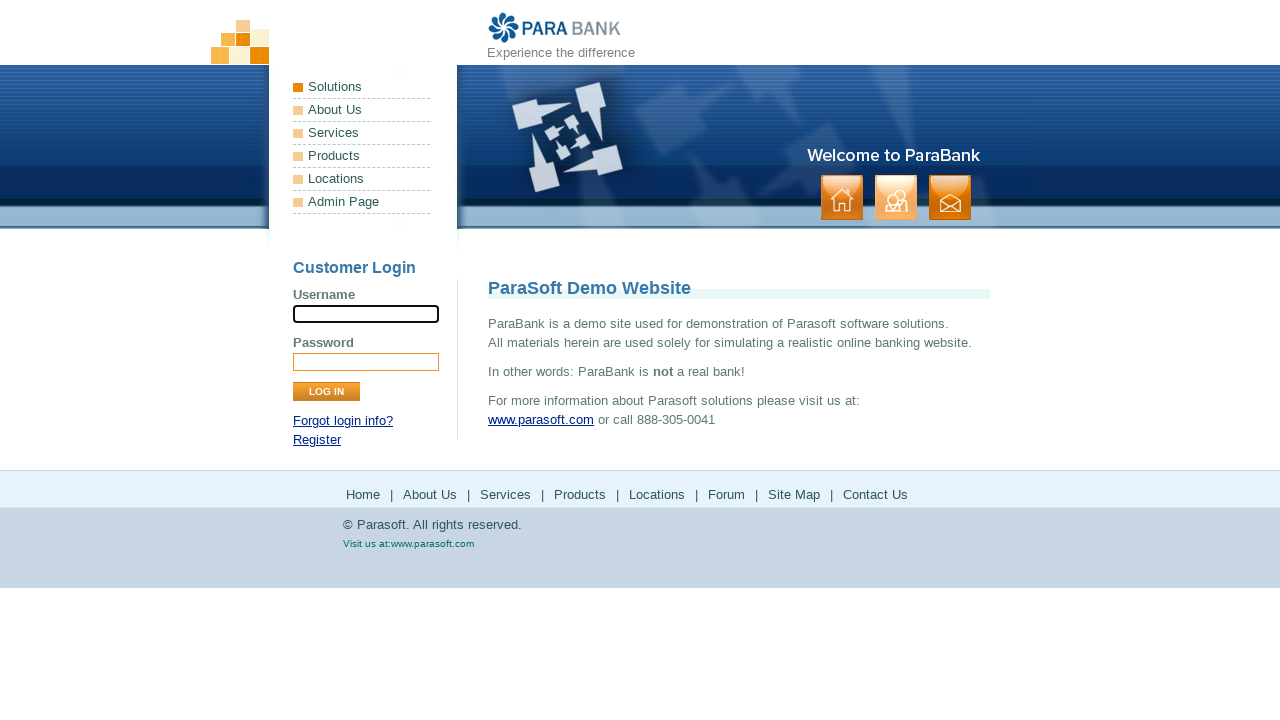